Tests editing a todo item by double-clicking, filling new text, and pressing Enter.

Starting URL: https://demo.playwright.dev/todomvc

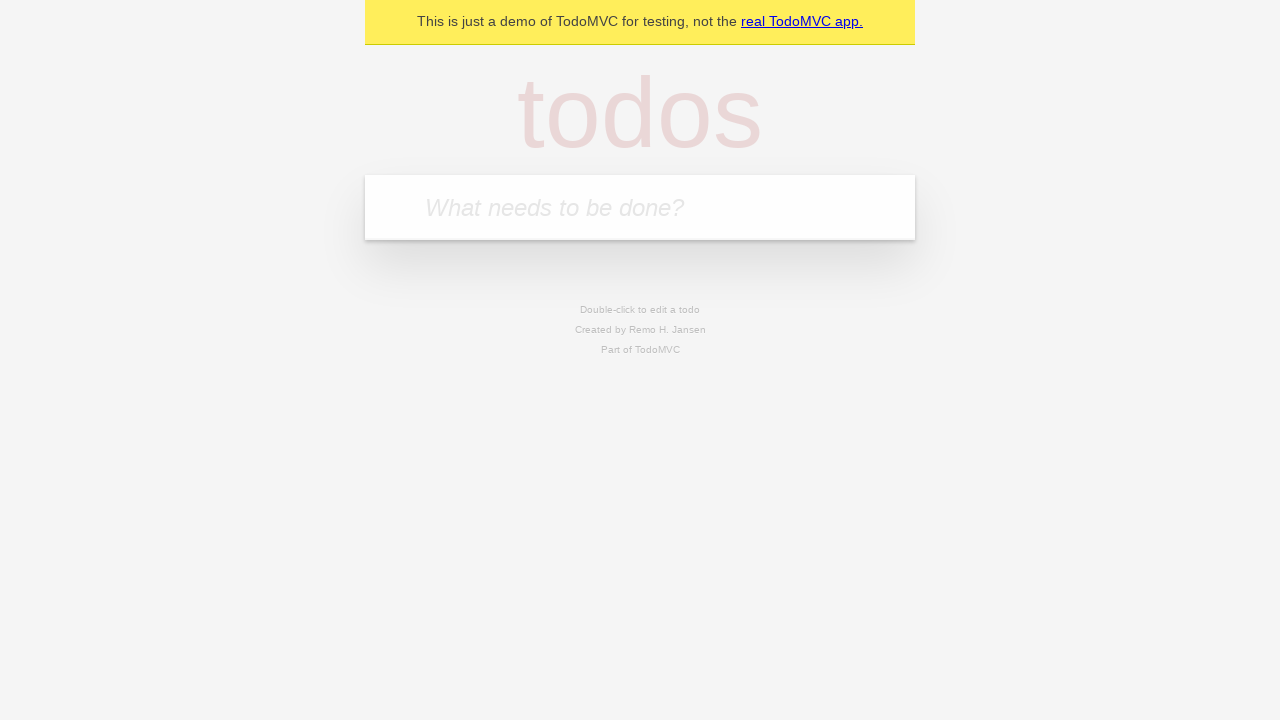

Filled todo input with 'buy some cheese' on internal:attr=[placeholder="What needs to be done?"i]
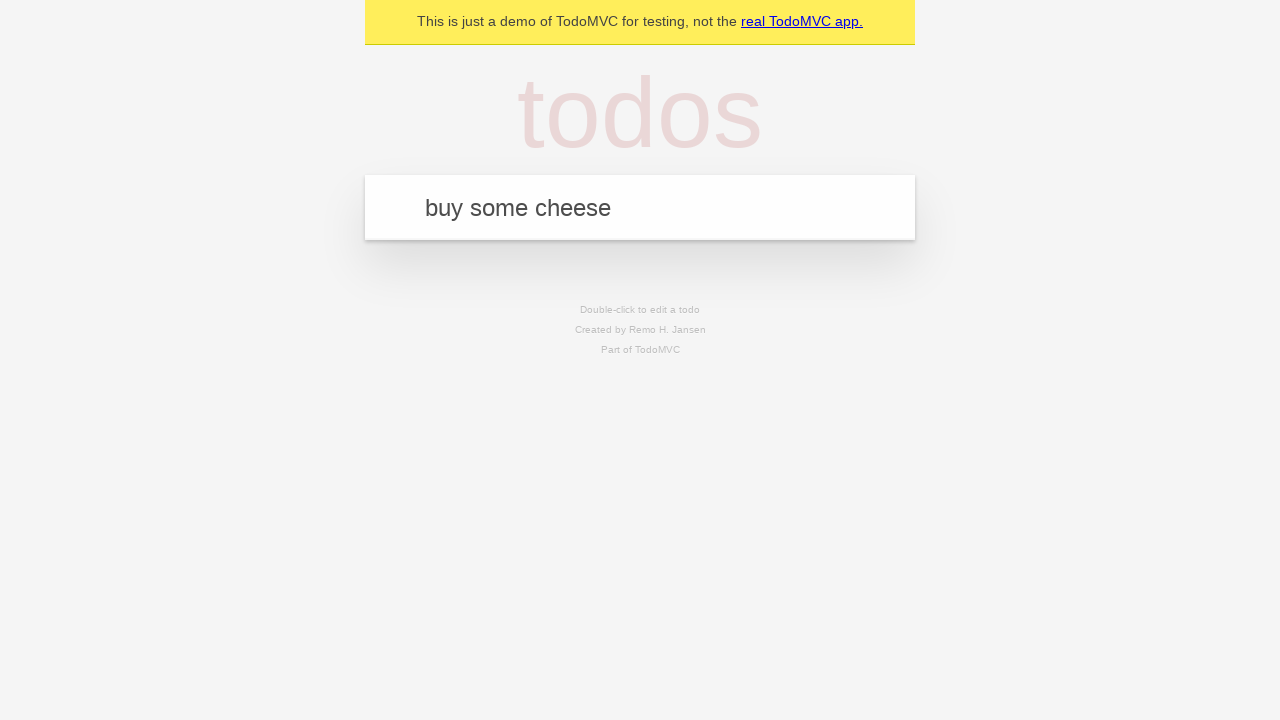

Pressed Enter to create todo 'buy some cheese' on internal:attr=[placeholder="What needs to be done?"i]
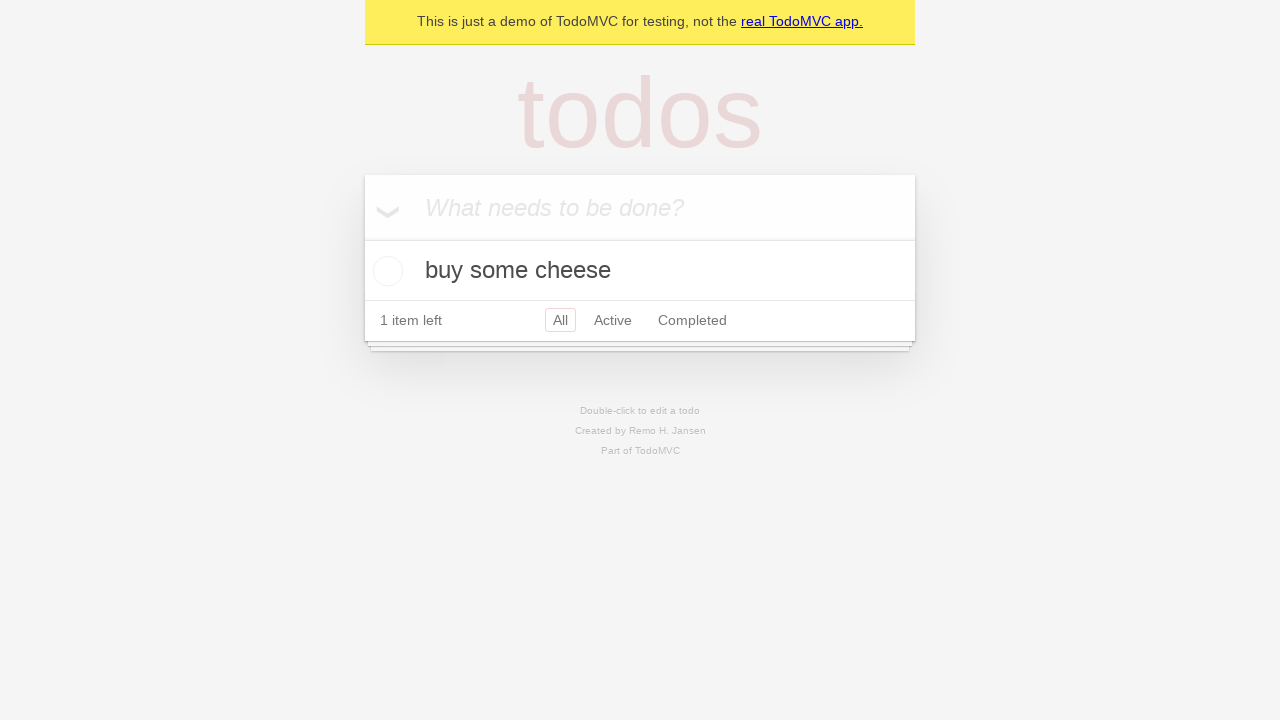

Filled todo input with 'feed the cat' on internal:attr=[placeholder="What needs to be done?"i]
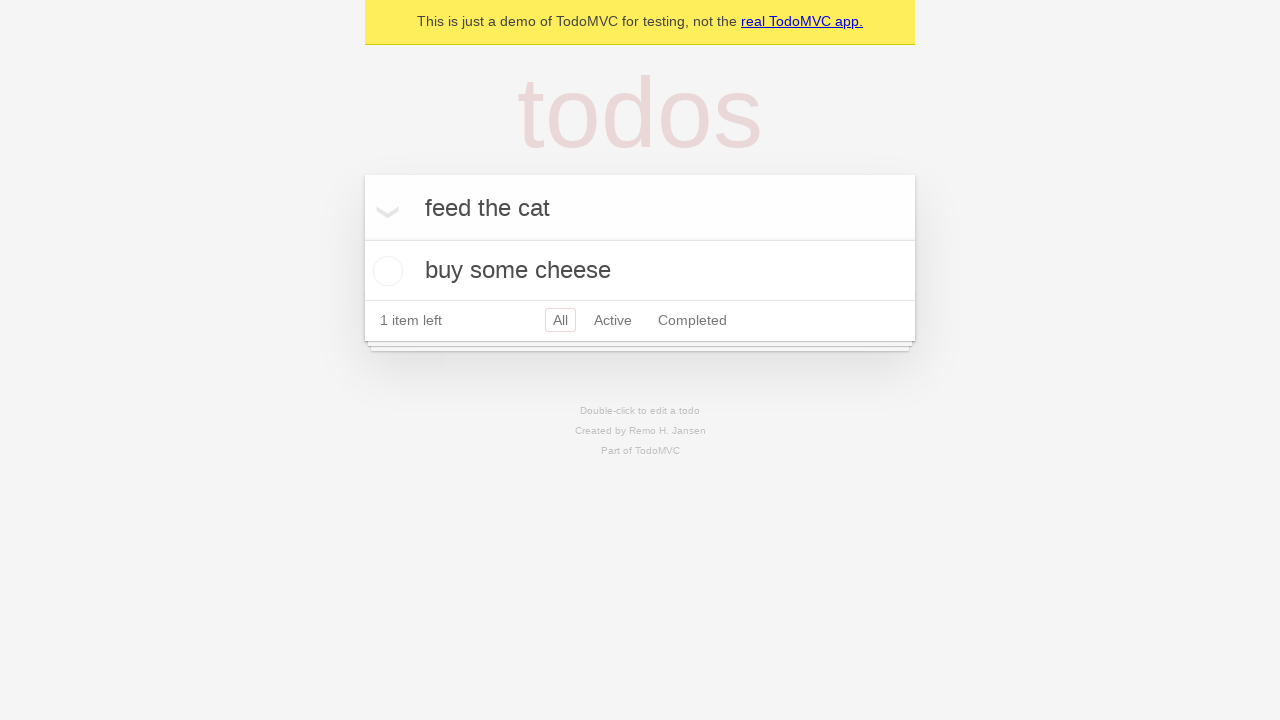

Pressed Enter to create todo 'feed the cat' on internal:attr=[placeholder="What needs to be done?"i]
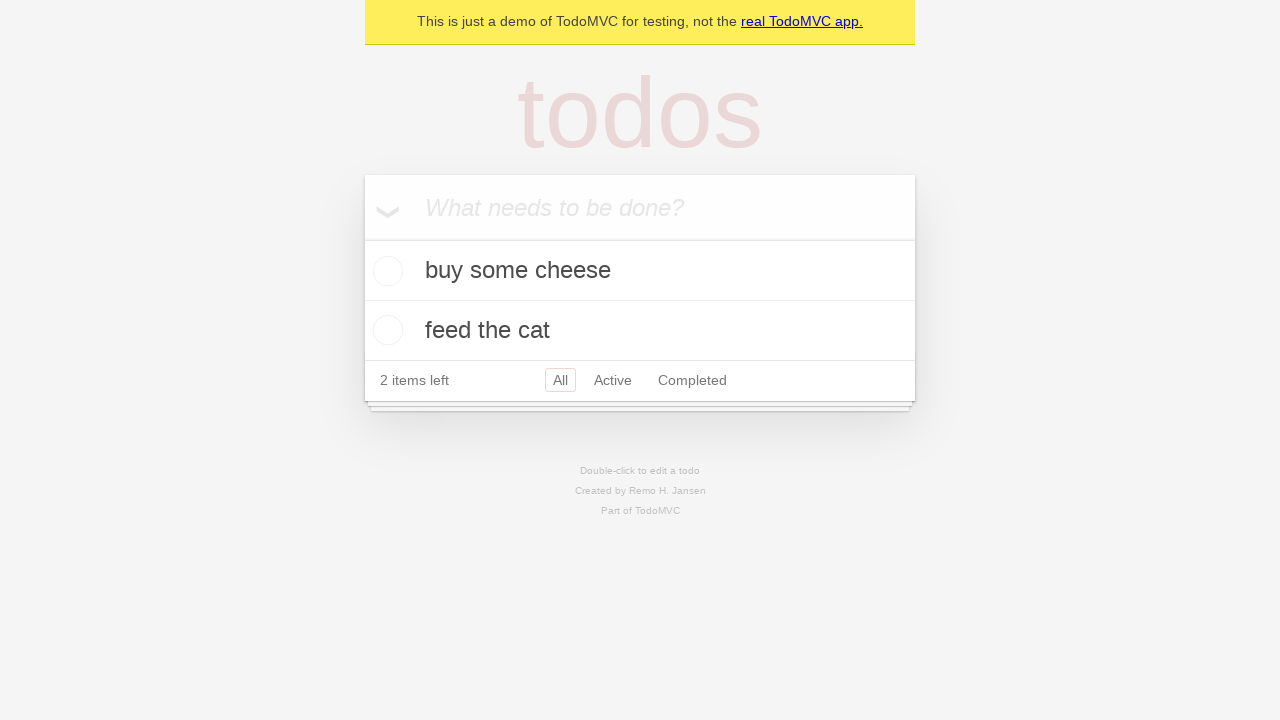

Filled todo input with 'book a doctors appointment' on internal:attr=[placeholder="What needs to be done?"i]
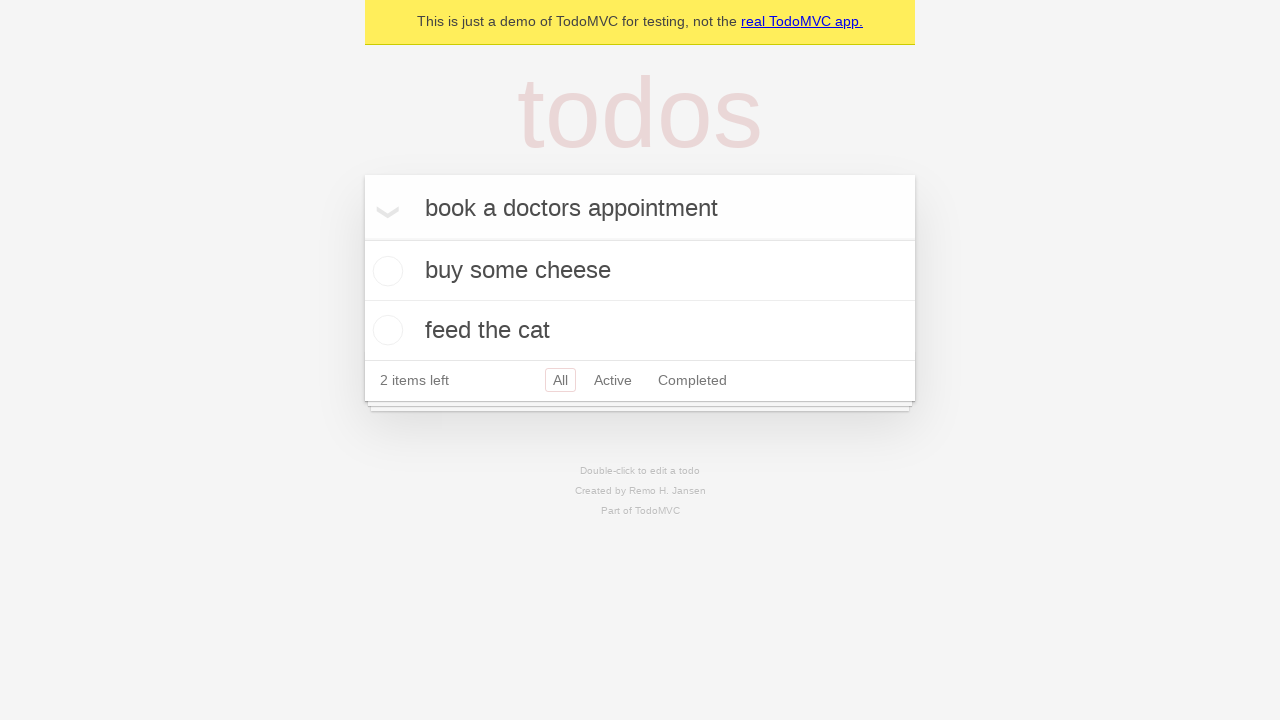

Pressed Enter to create todo 'book a doctors appointment' on internal:attr=[placeholder="What needs to be done?"i]
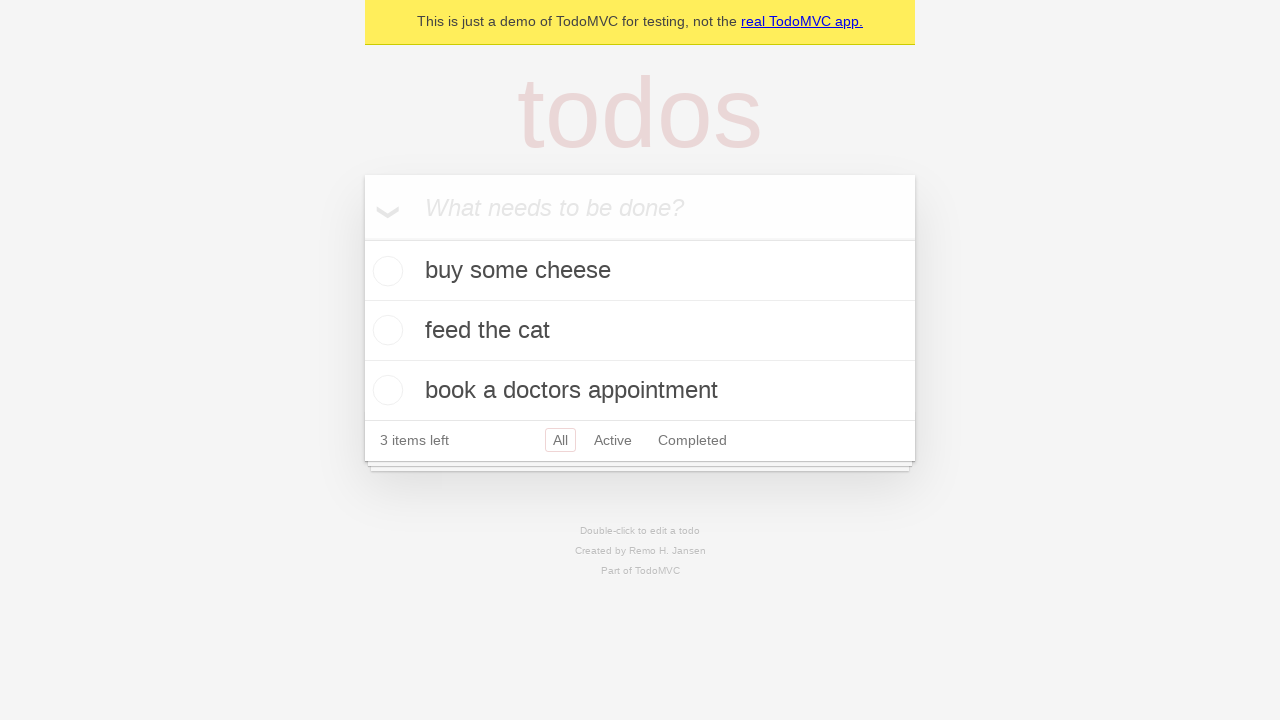

Retrieved all todo items
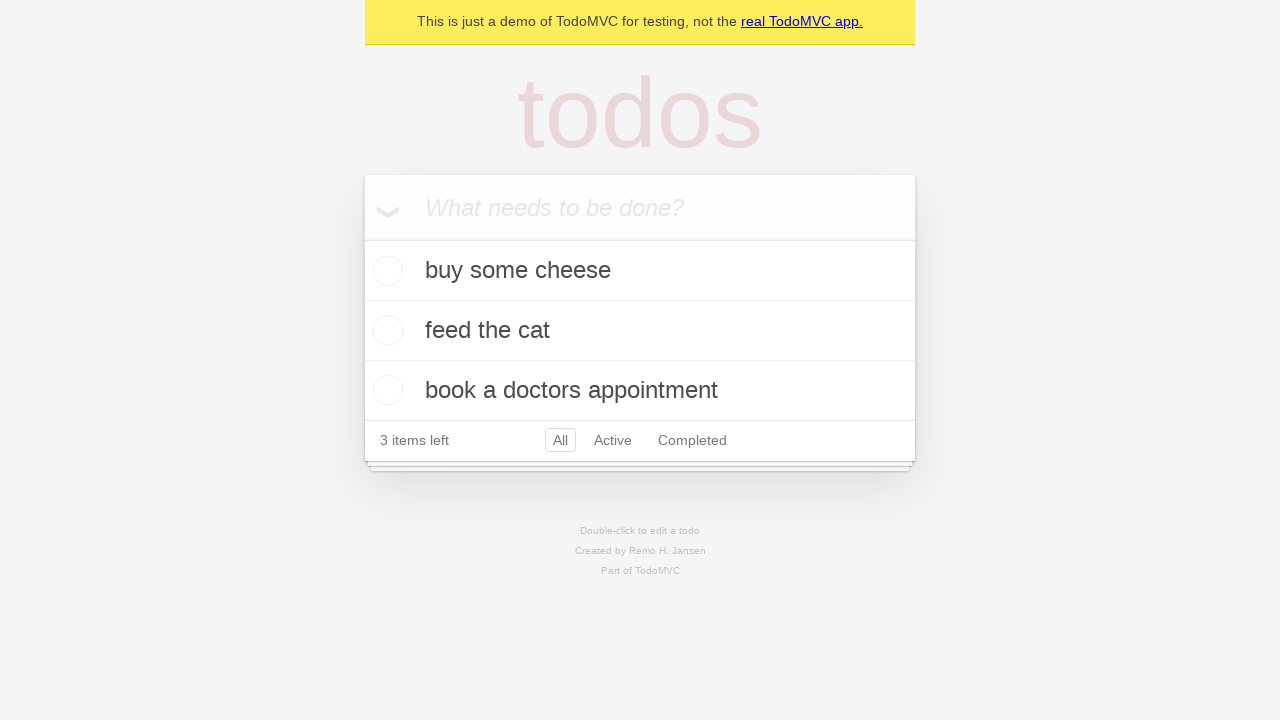

Selected second todo item
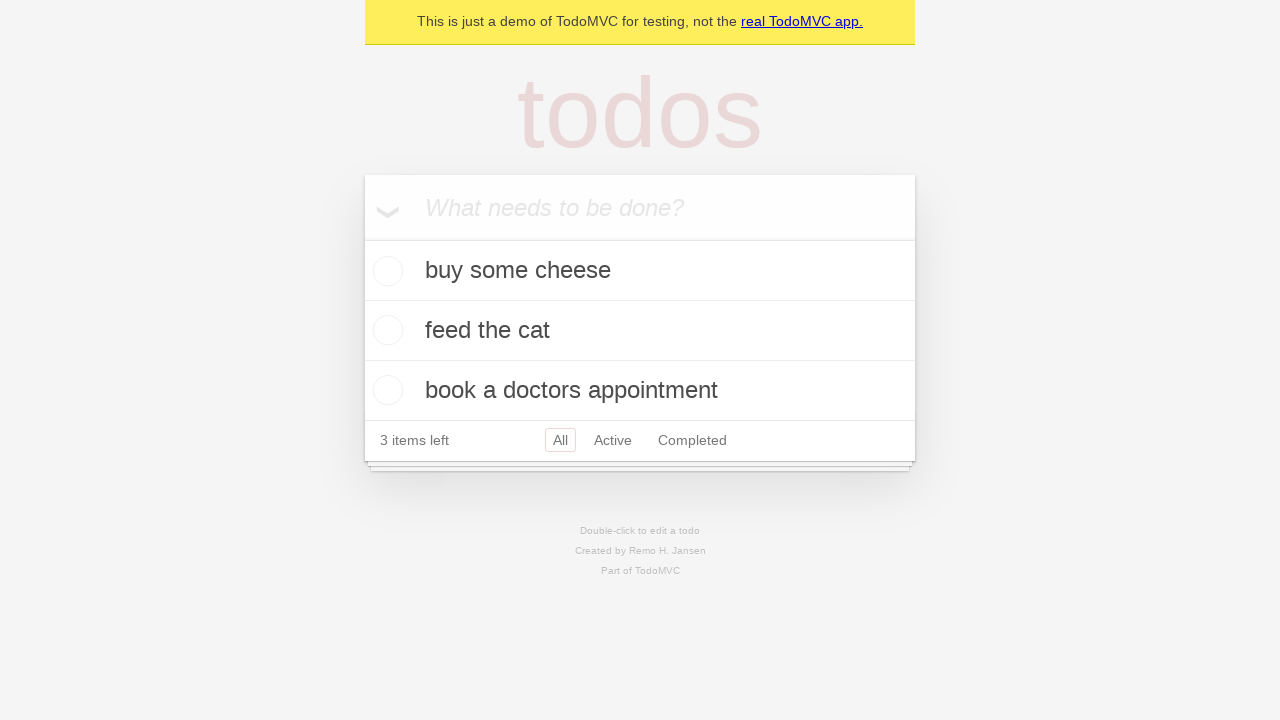

Double-clicked second todo to enter edit mode at (640, 331) on internal:testid=[data-testid="todo-item"s] >> nth=1
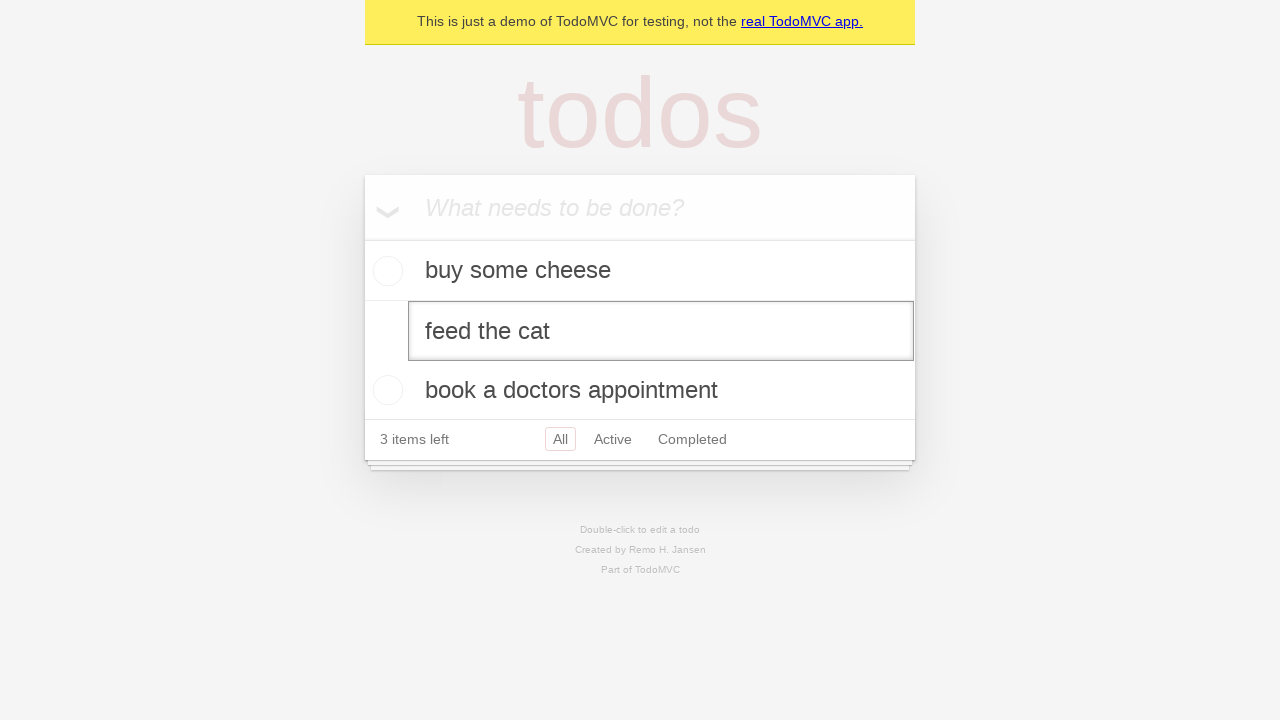

Located edit input field
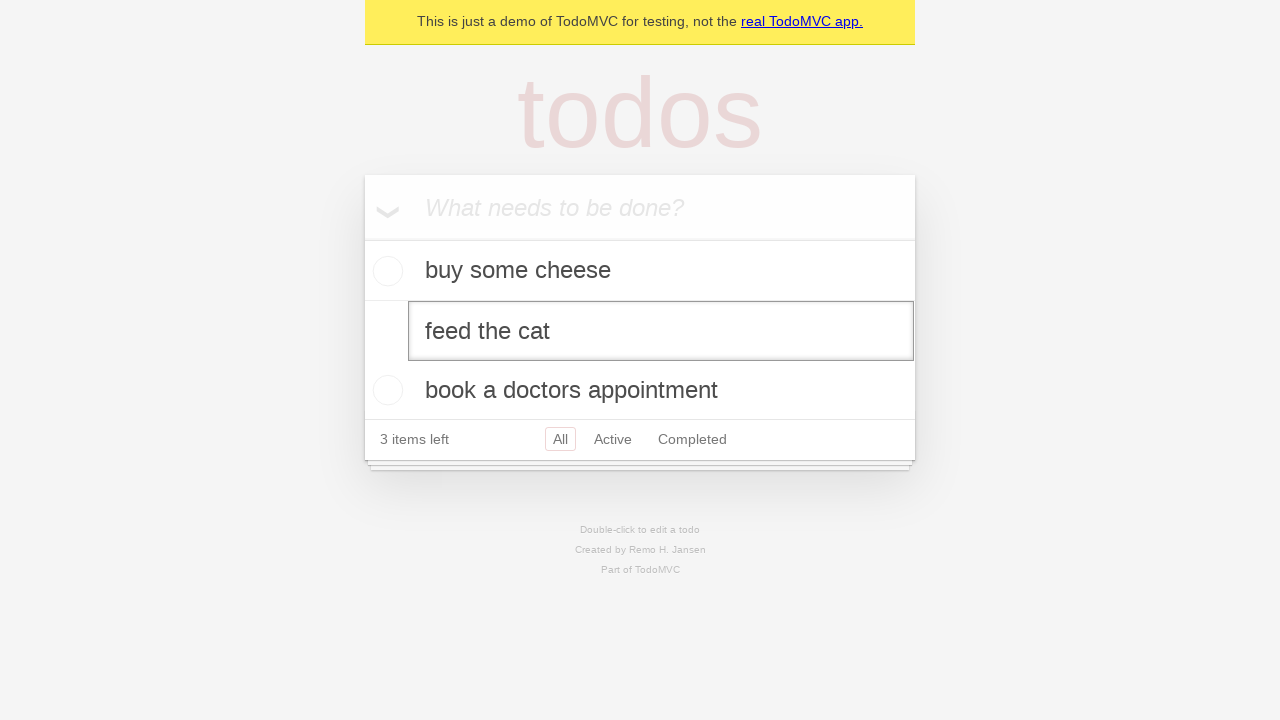

Filled edit input with 'buy some sausages' on internal:testid=[data-testid="todo-item"s] >> nth=1 >> internal:role=textbox[nam
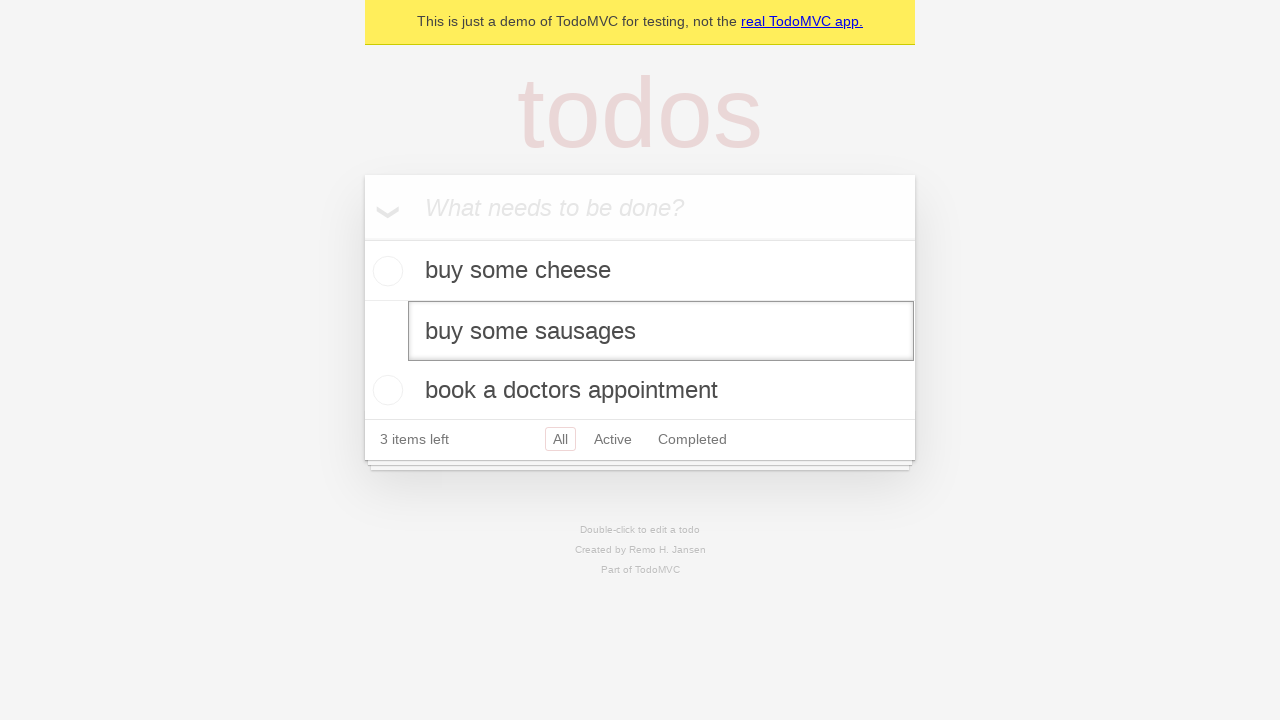

Pressed Enter to confirm todo edit on internal:testid=[data-testid="todo-item"s] >> nth=1 >> internal:role=textbox[nam
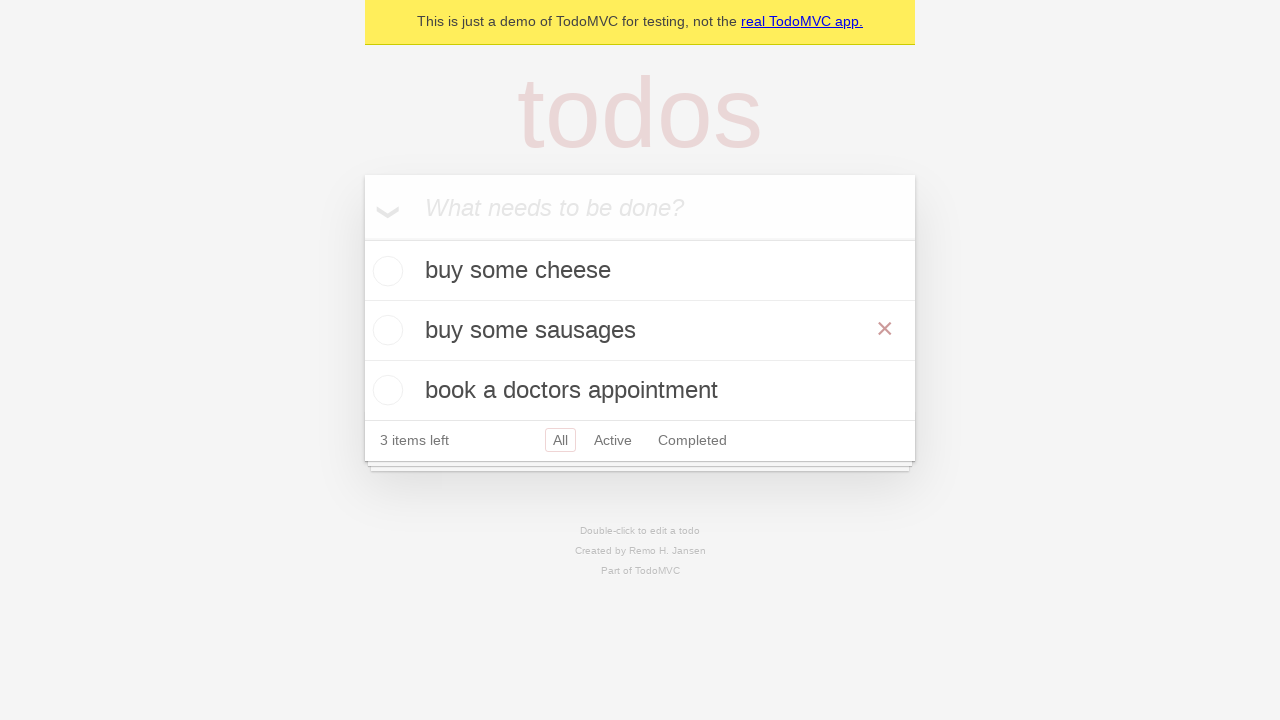

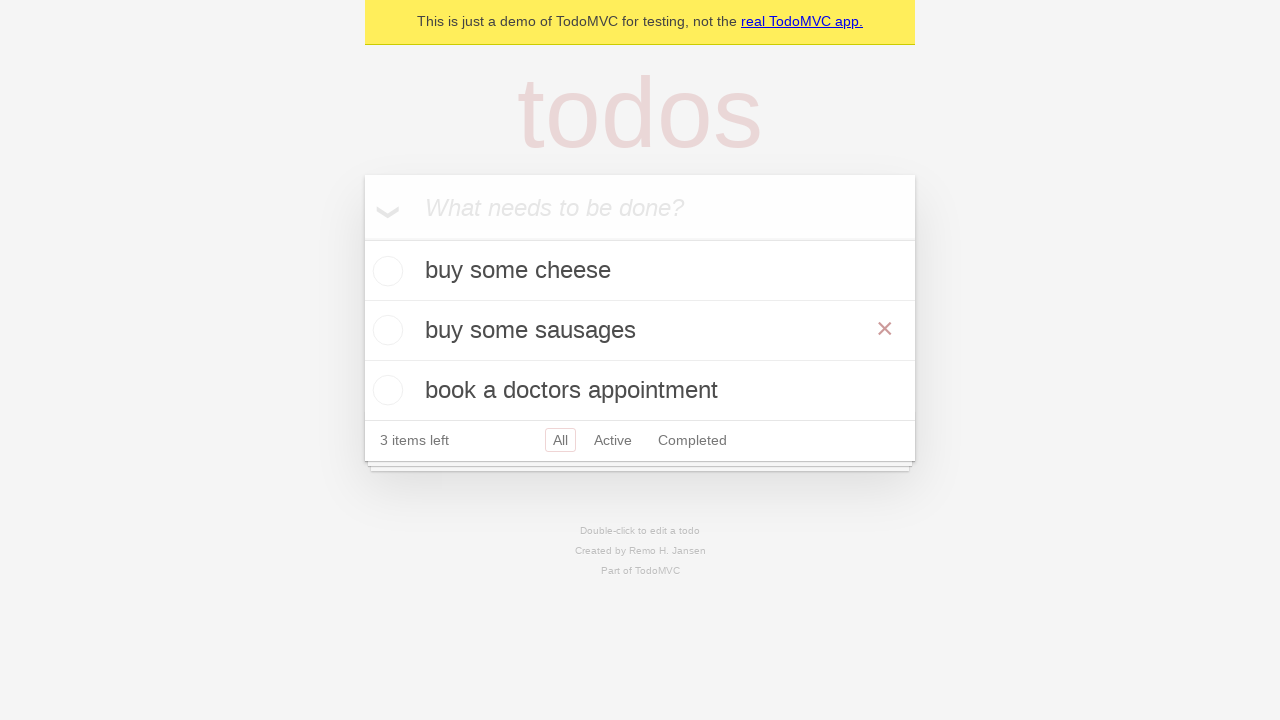